Navigates to the actiTIME demo site and performs basic browser operations including maximizing window, refreshing the page, and navigating back.

Starting URL: https://demo.actitime.com

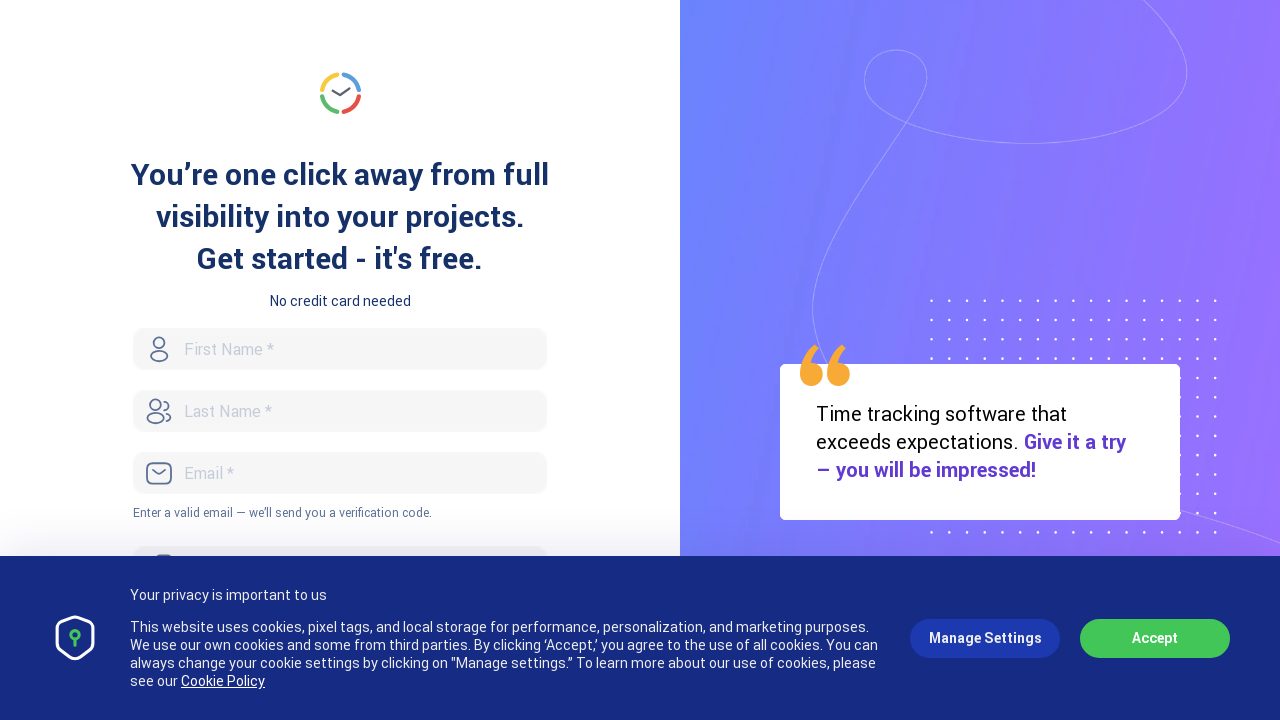

Set viewport size to 1920x1080
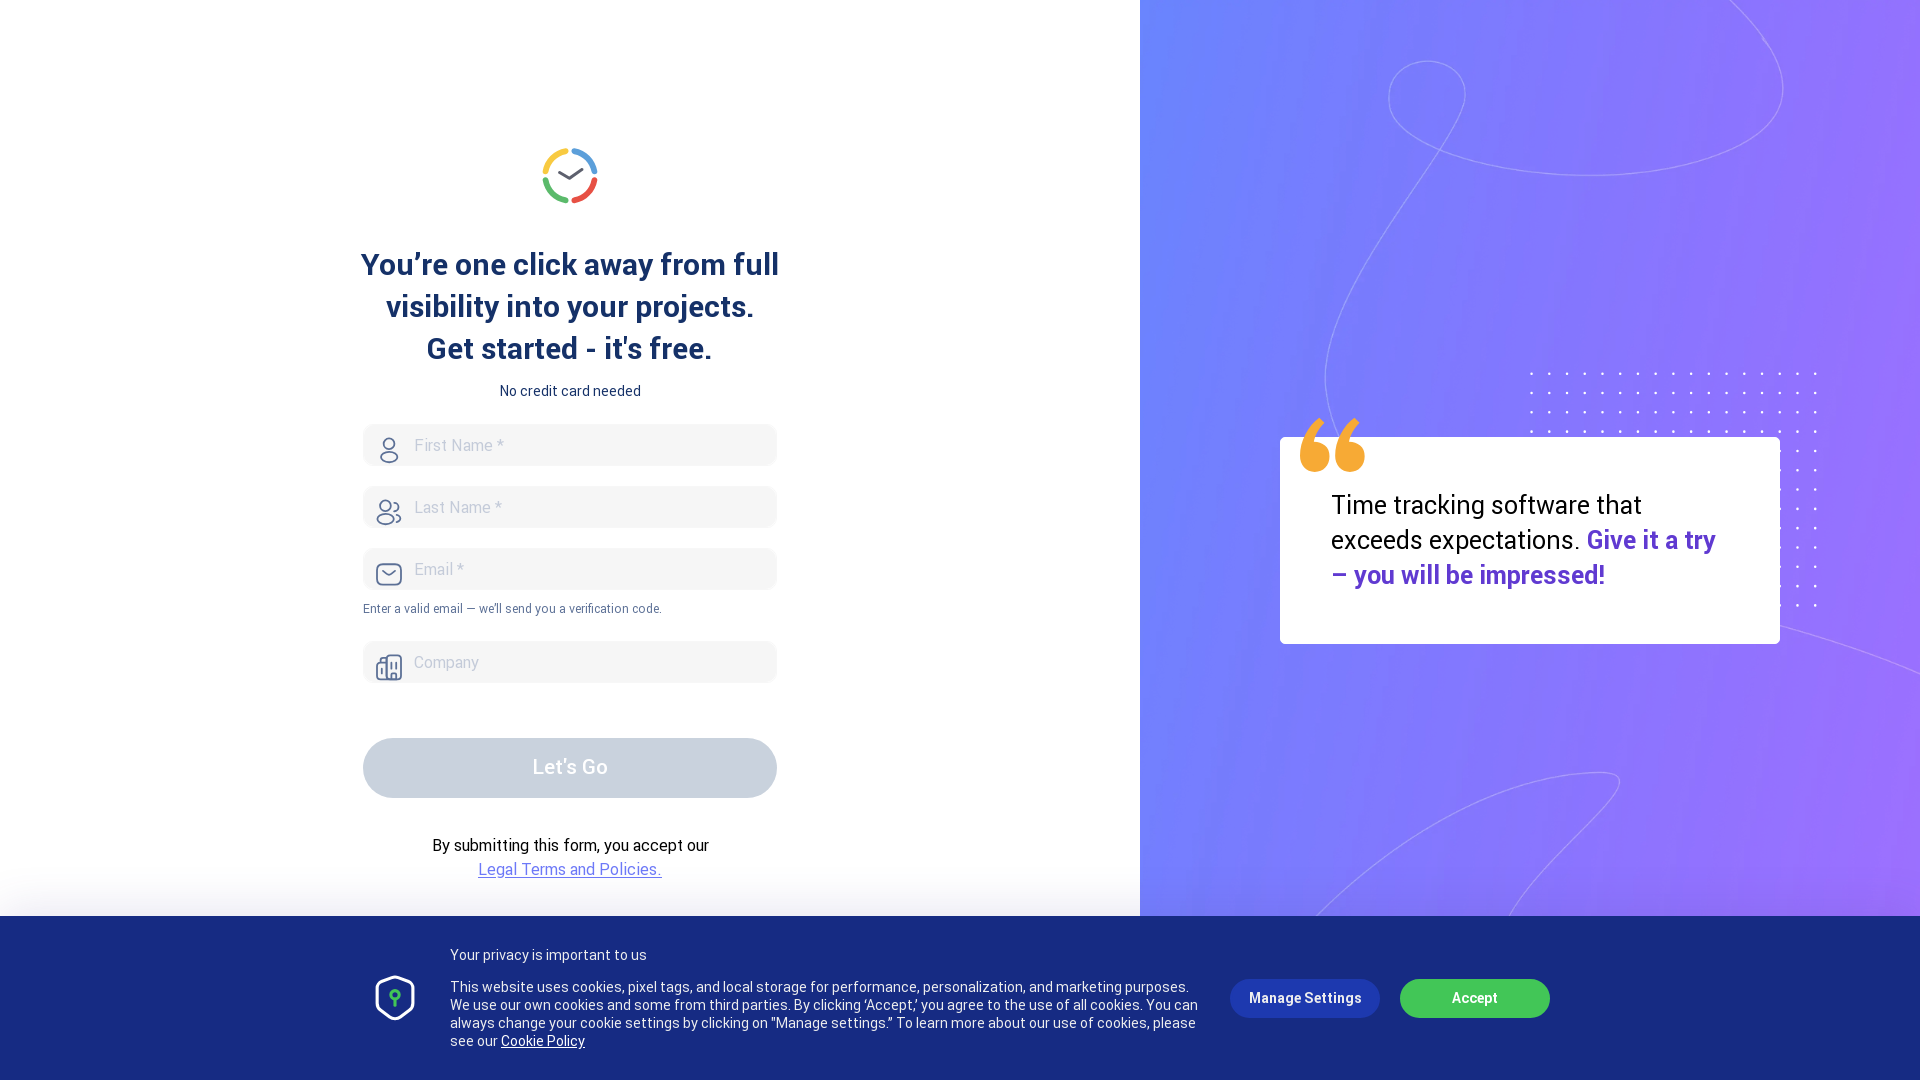

Page loaded (domcontentloaded)
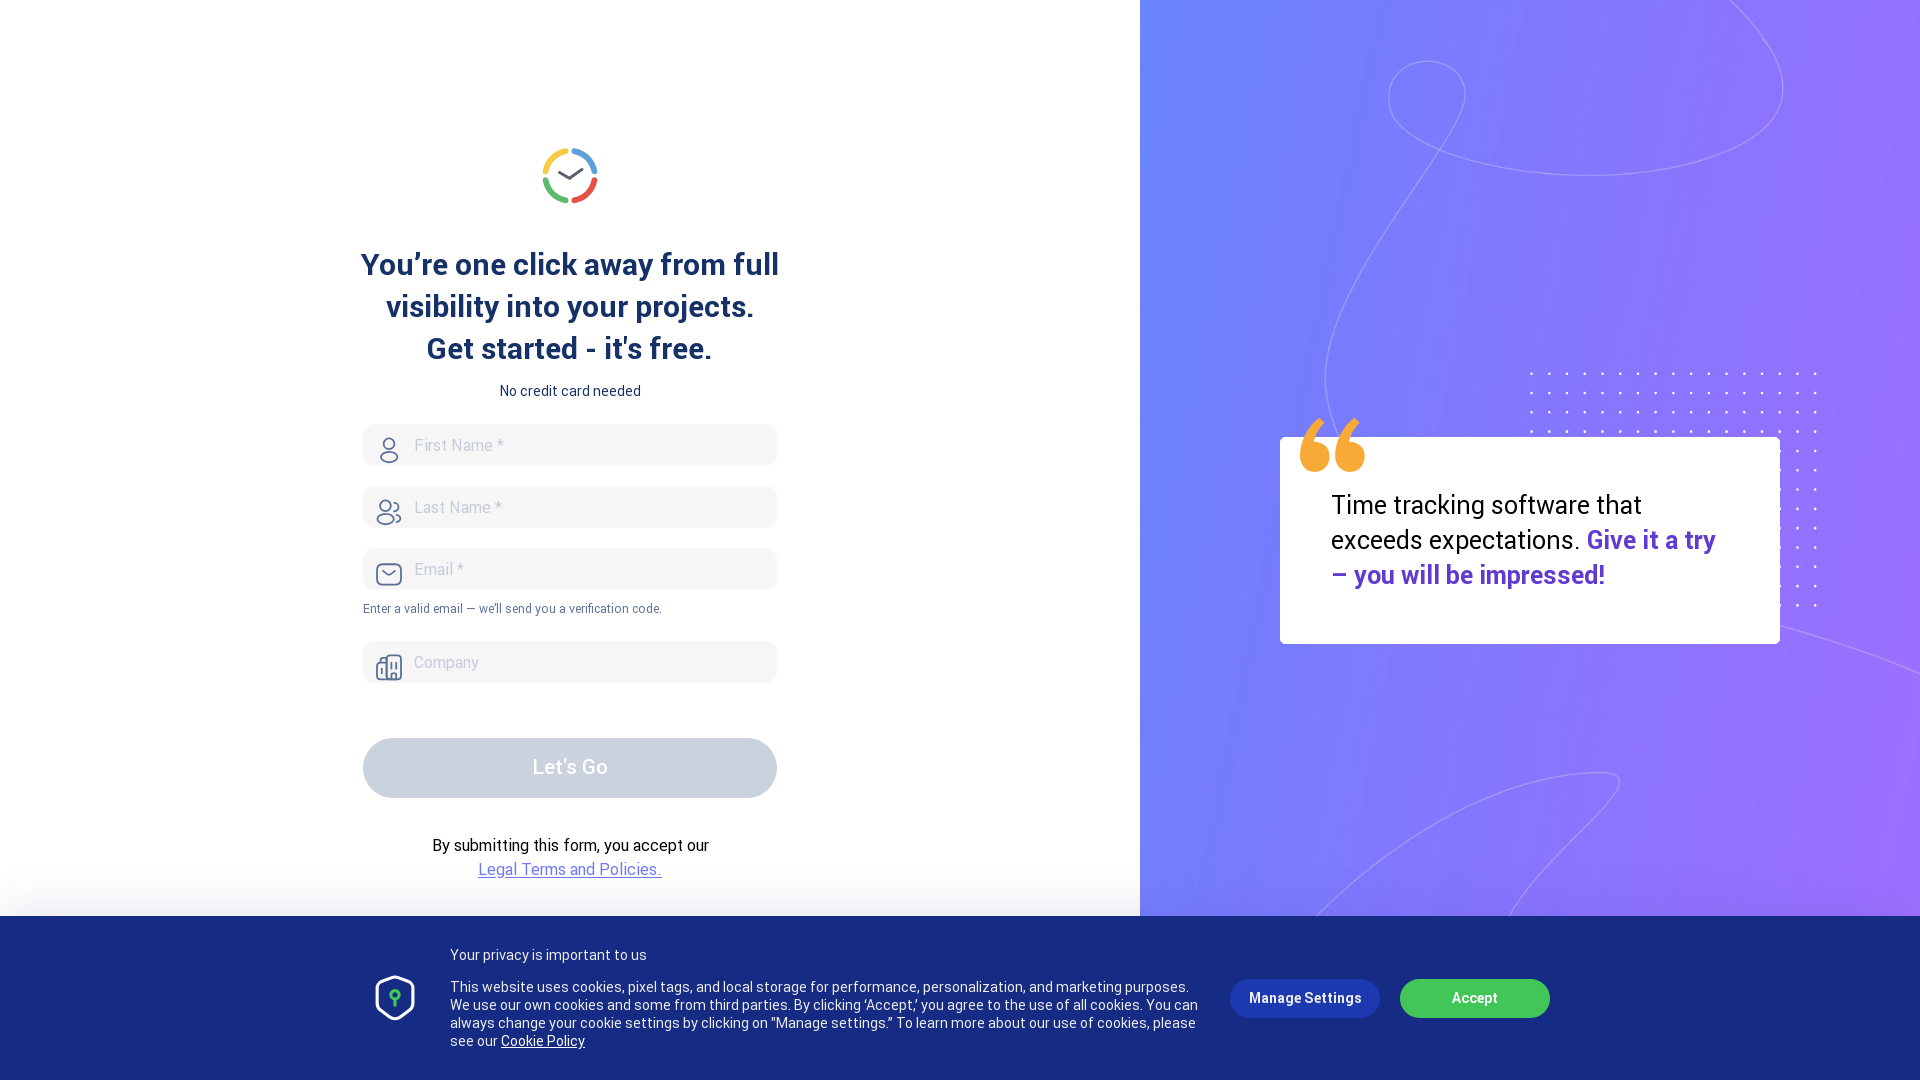

Page refreshed
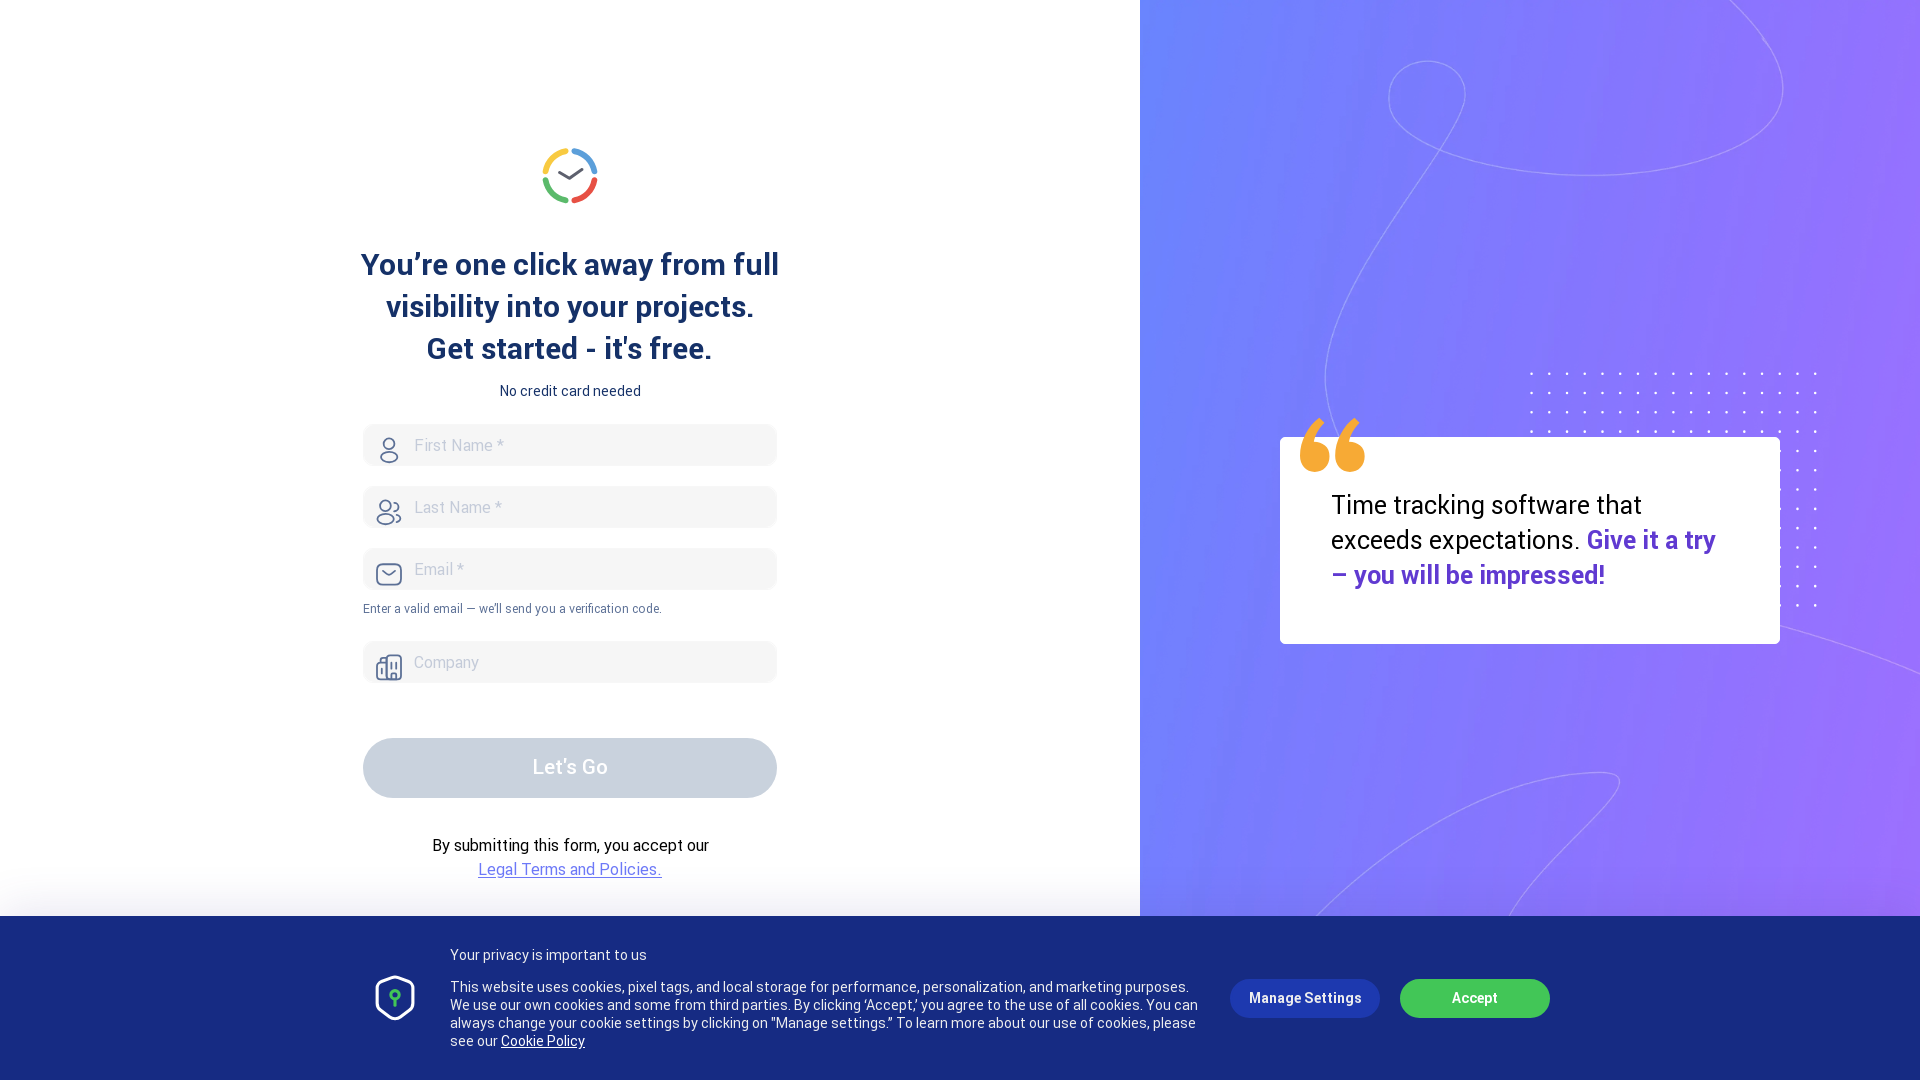

Navigated back in browser history
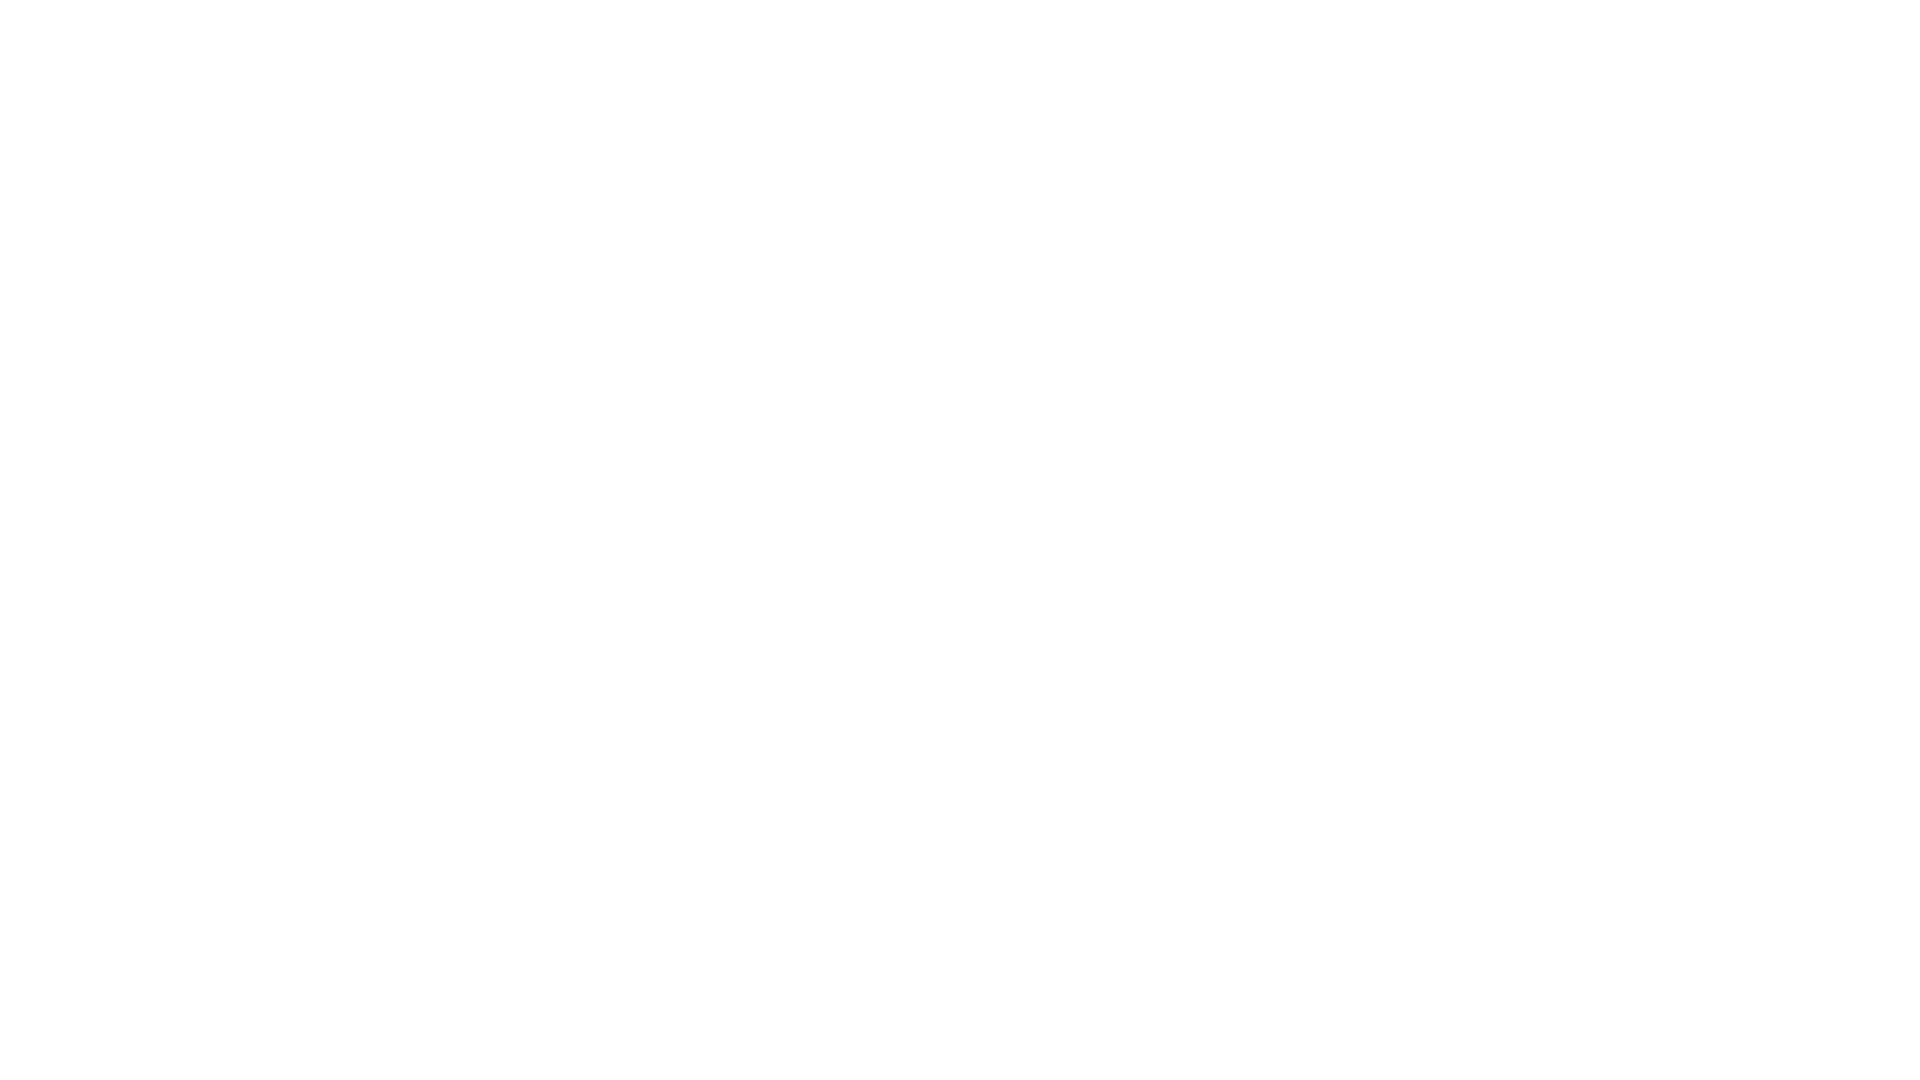

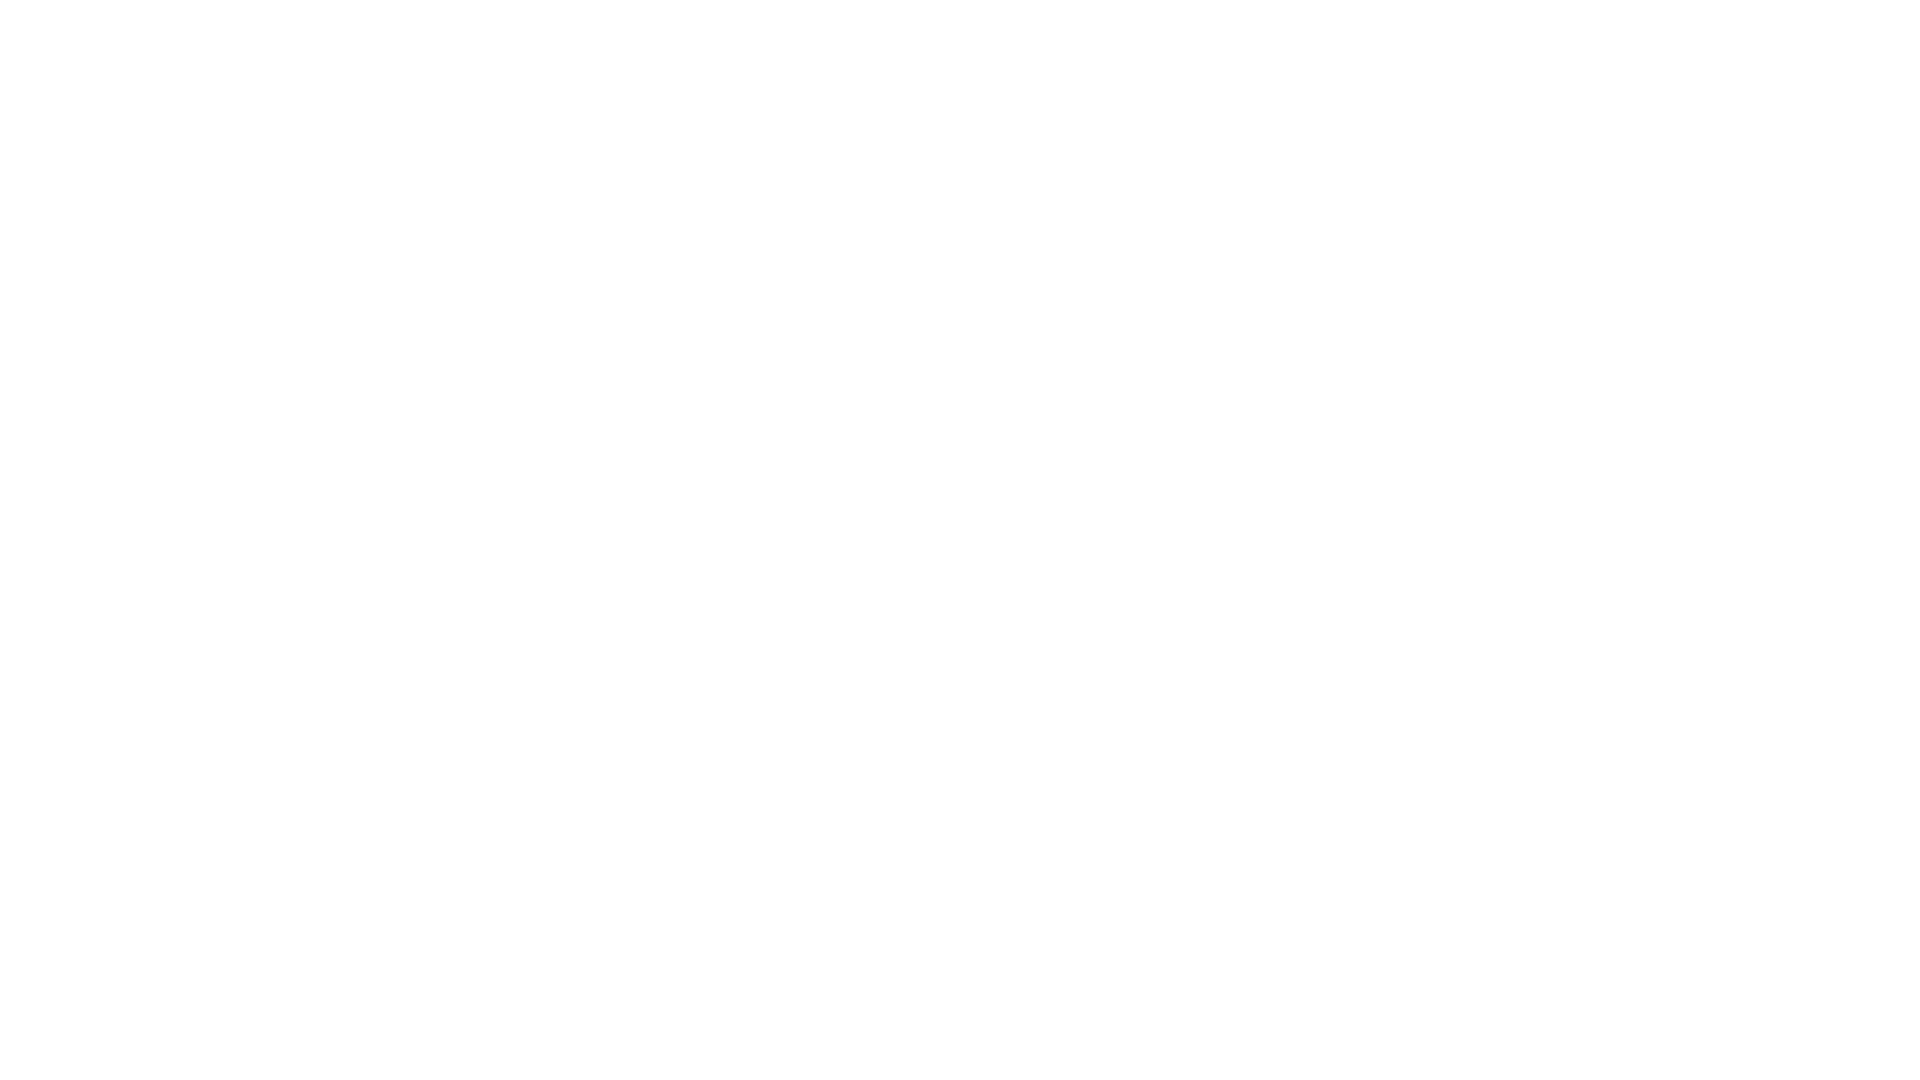